Navigates to a website and checks for the presence of specific elements on the page

Starting URL: https://www.bgmax.com.br

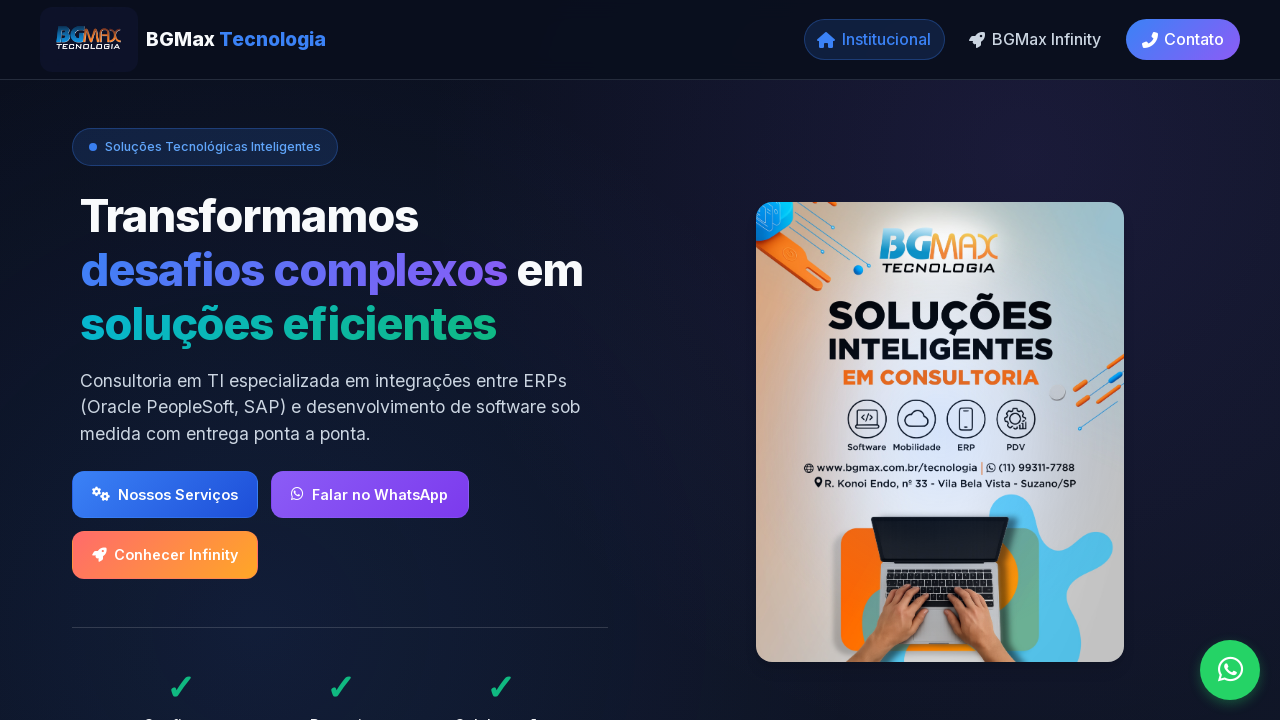

Navigated to https://www.bgmax.com.br
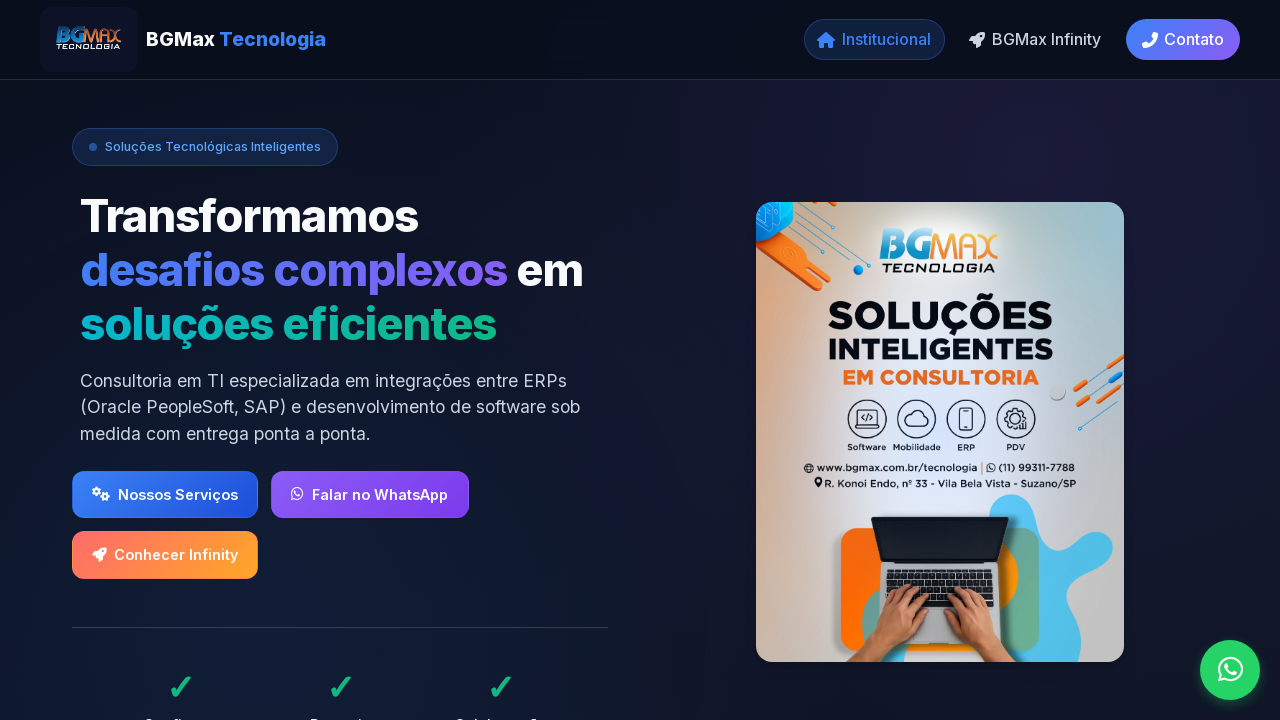

Navigation element with ID '1432758233' not found
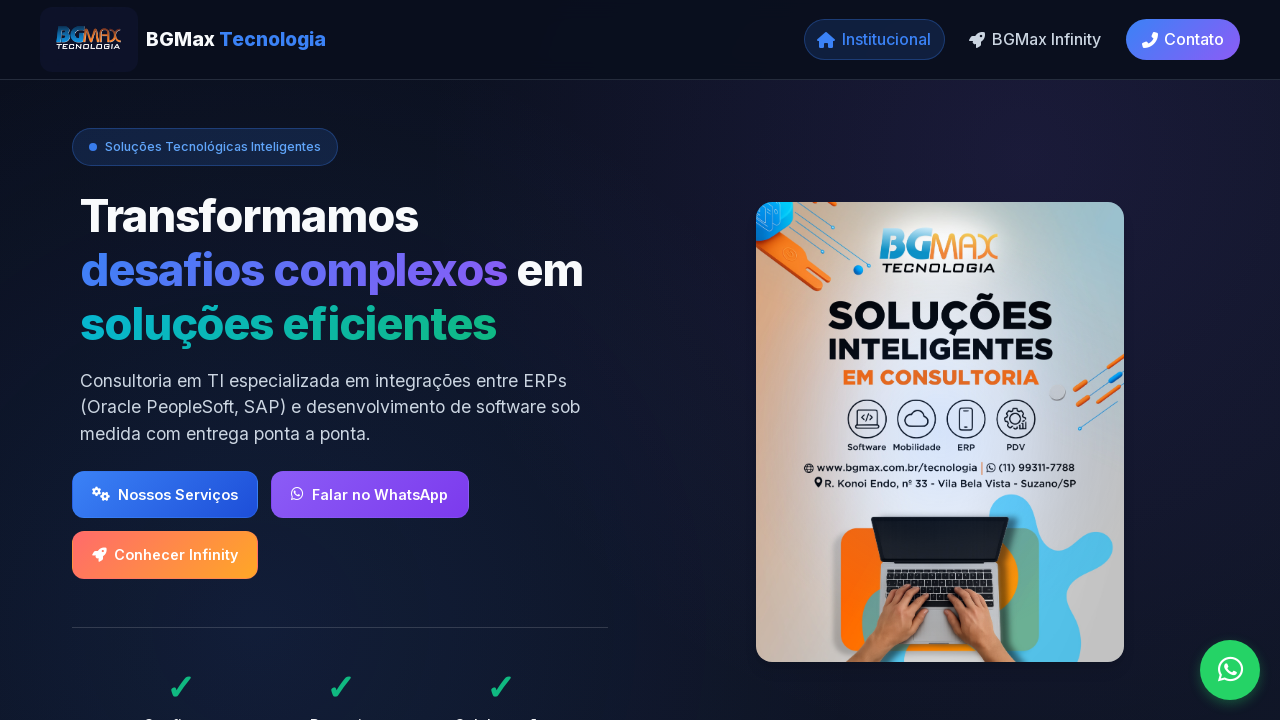

Favicon link element not found
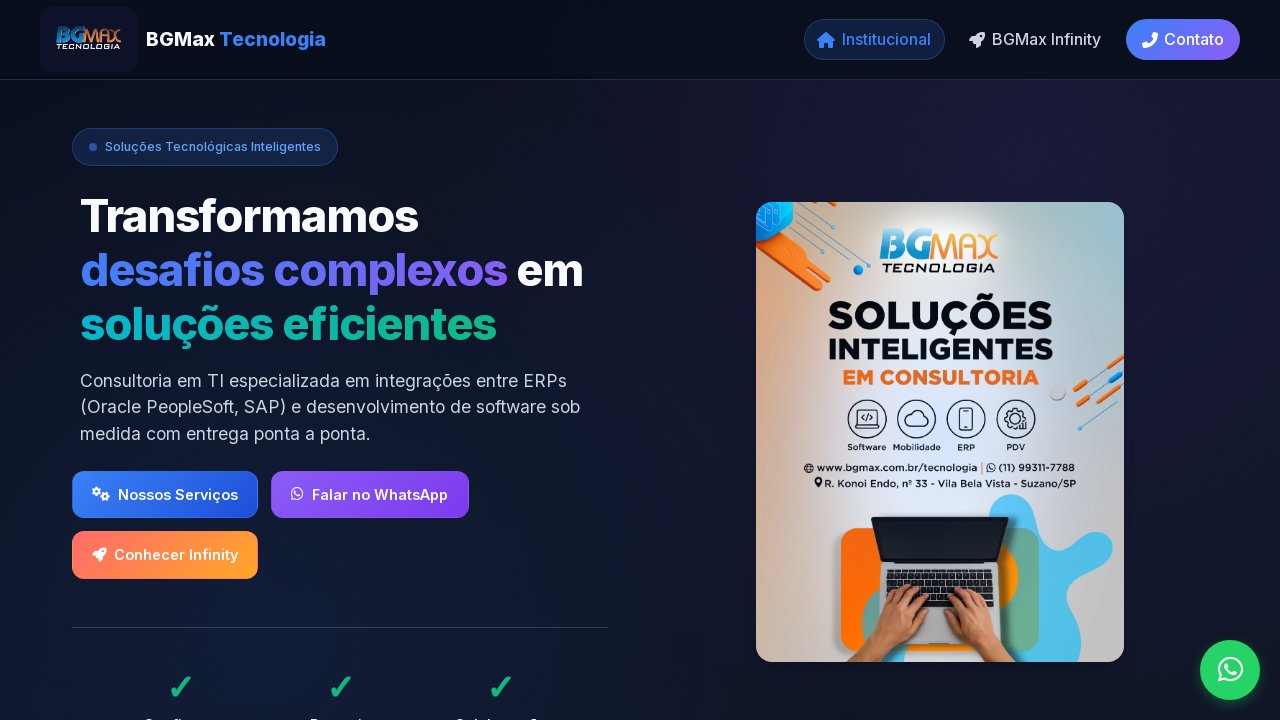

One or more elements not found - displayed failure alert
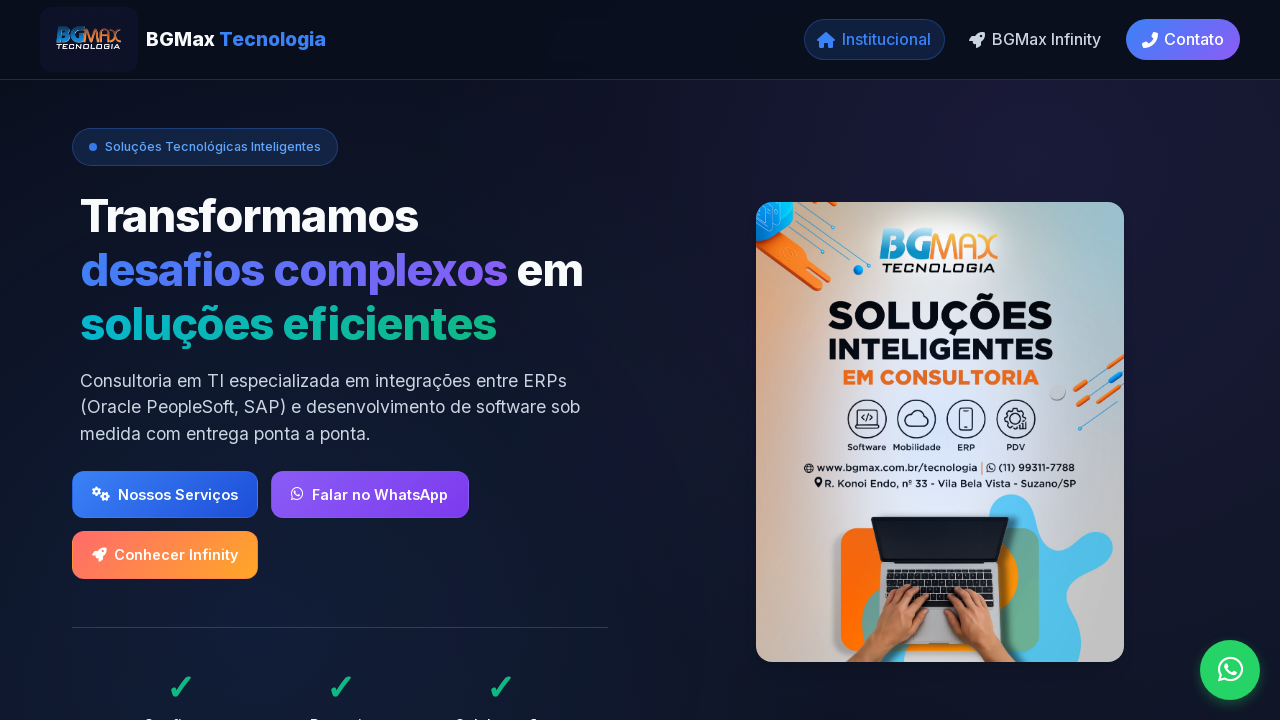

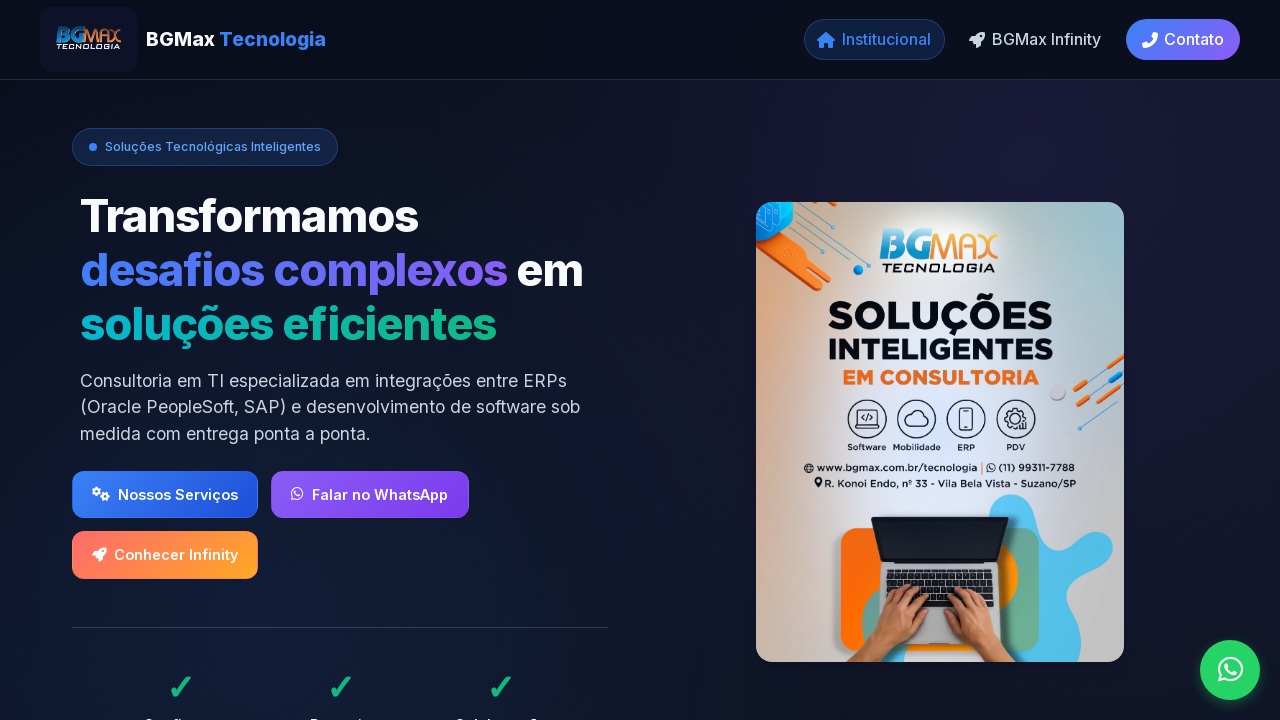